Verifies that the email input field has type attribute set to 'email'

Starting URL: https://vue-demo.daniel-avellaneda.com/signup

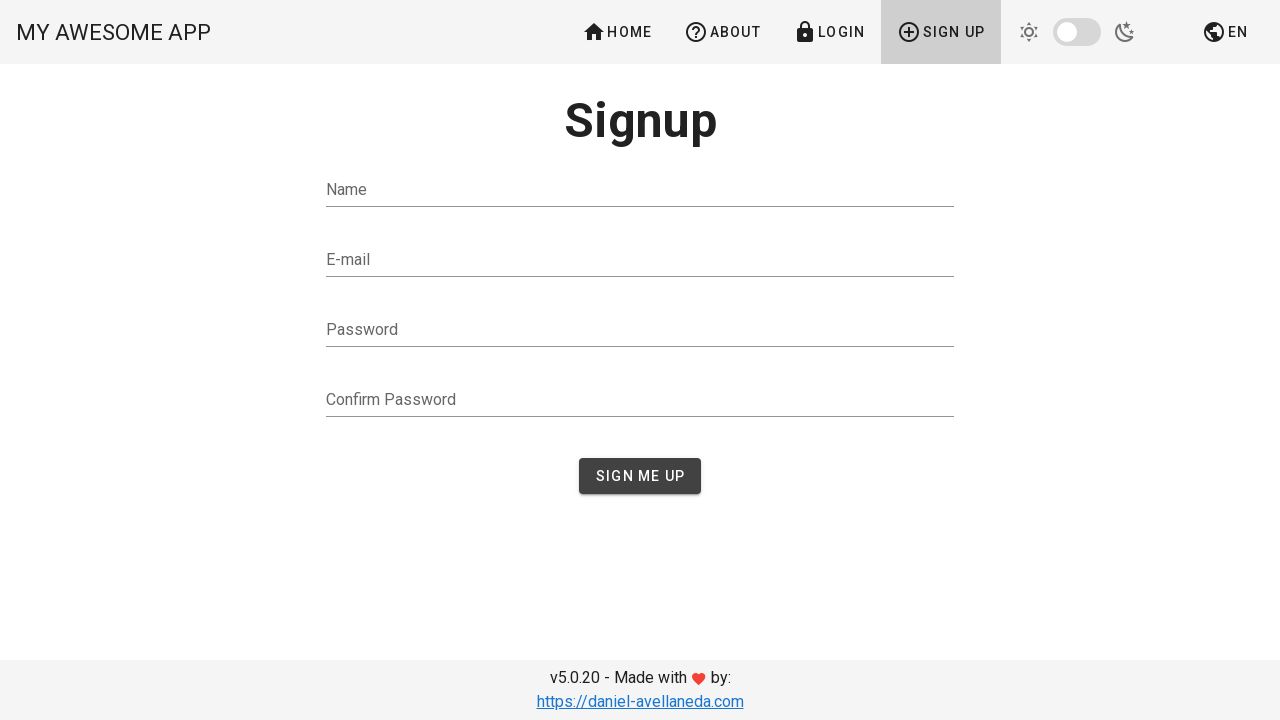

Navigated to signup page
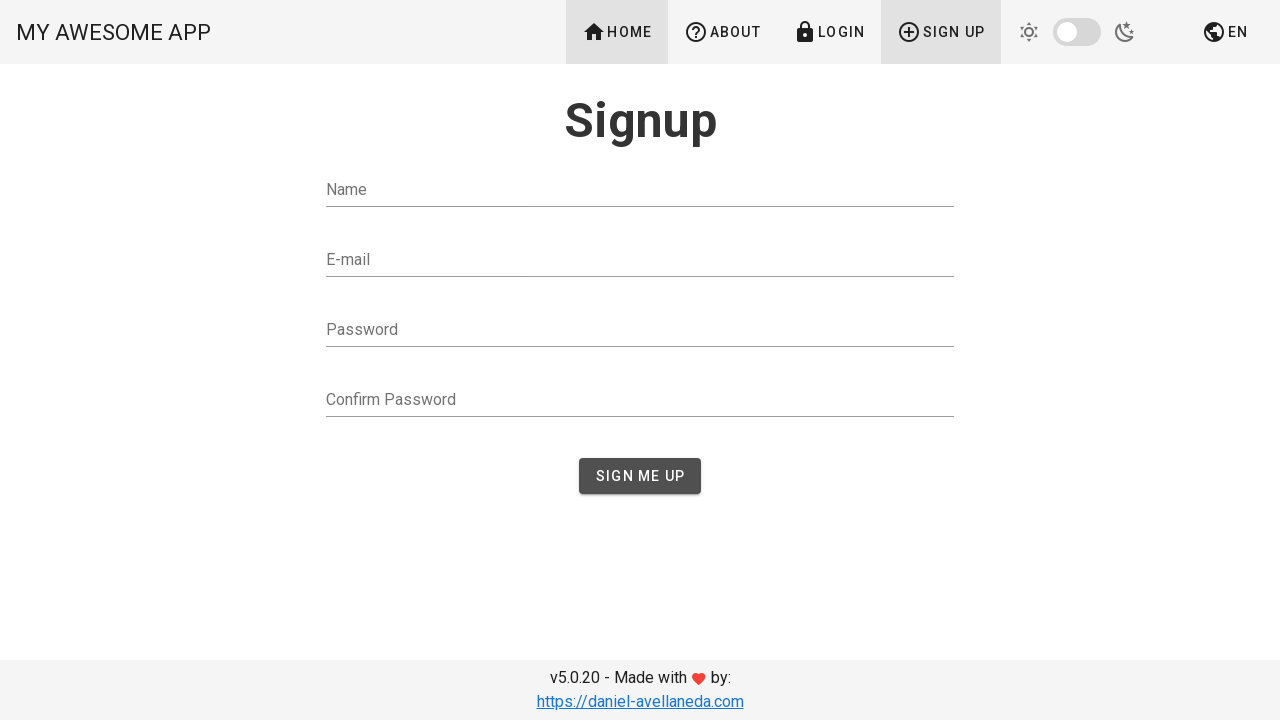

Retrieved type attribute from email input field
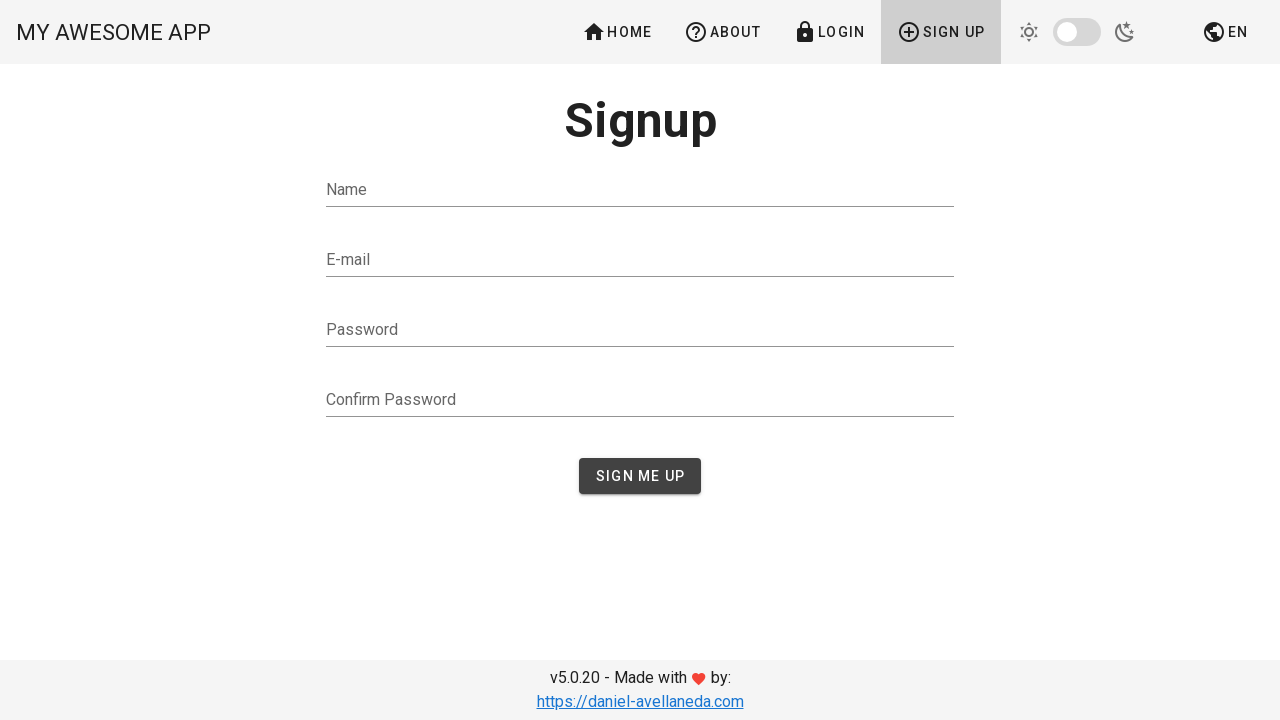

Verified that email input has type attribute set to 'email'
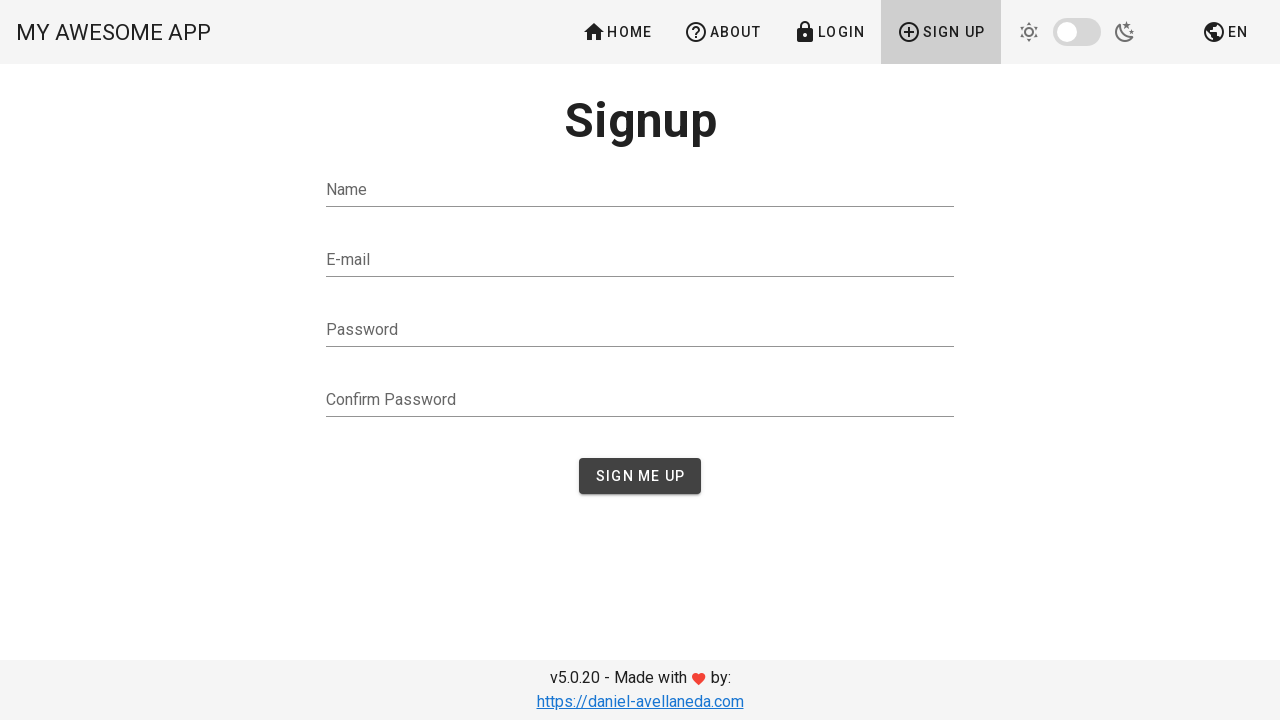

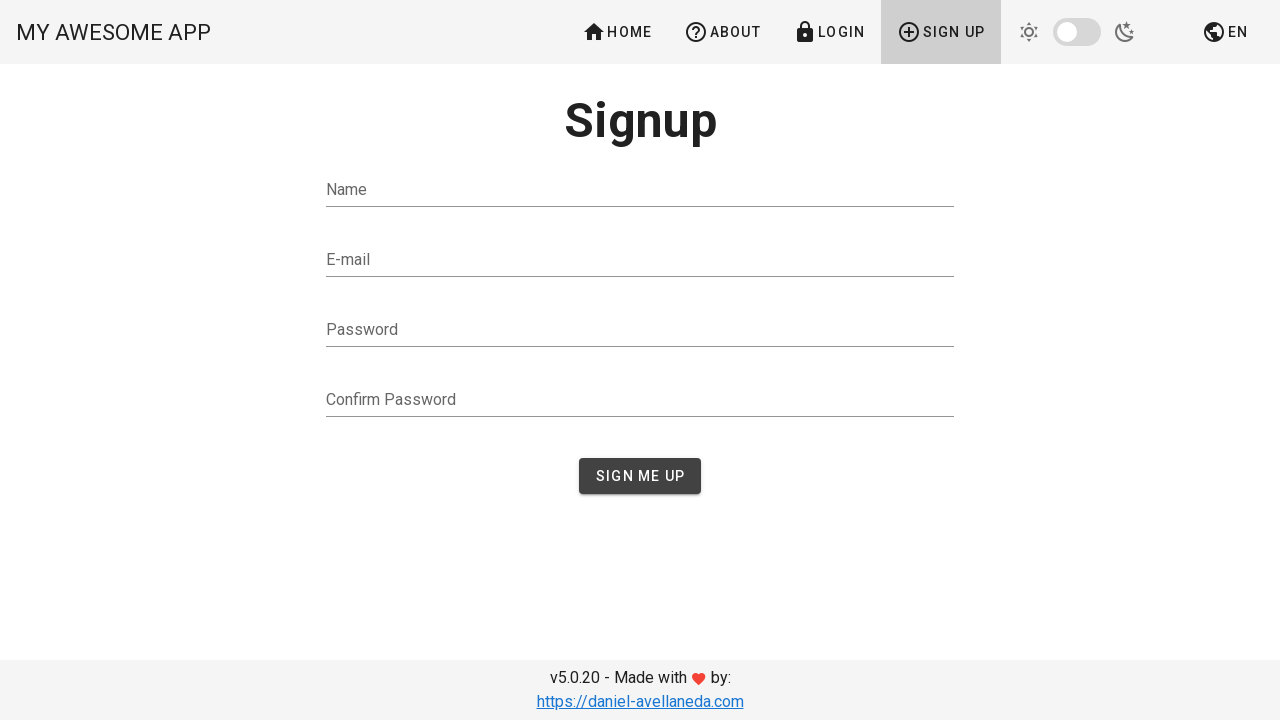